Tests frame handling by navigating through multiple frames and an iframe, filling text fields in each frame

Starting URL: https://ui.vision/demo/webtest/frames/

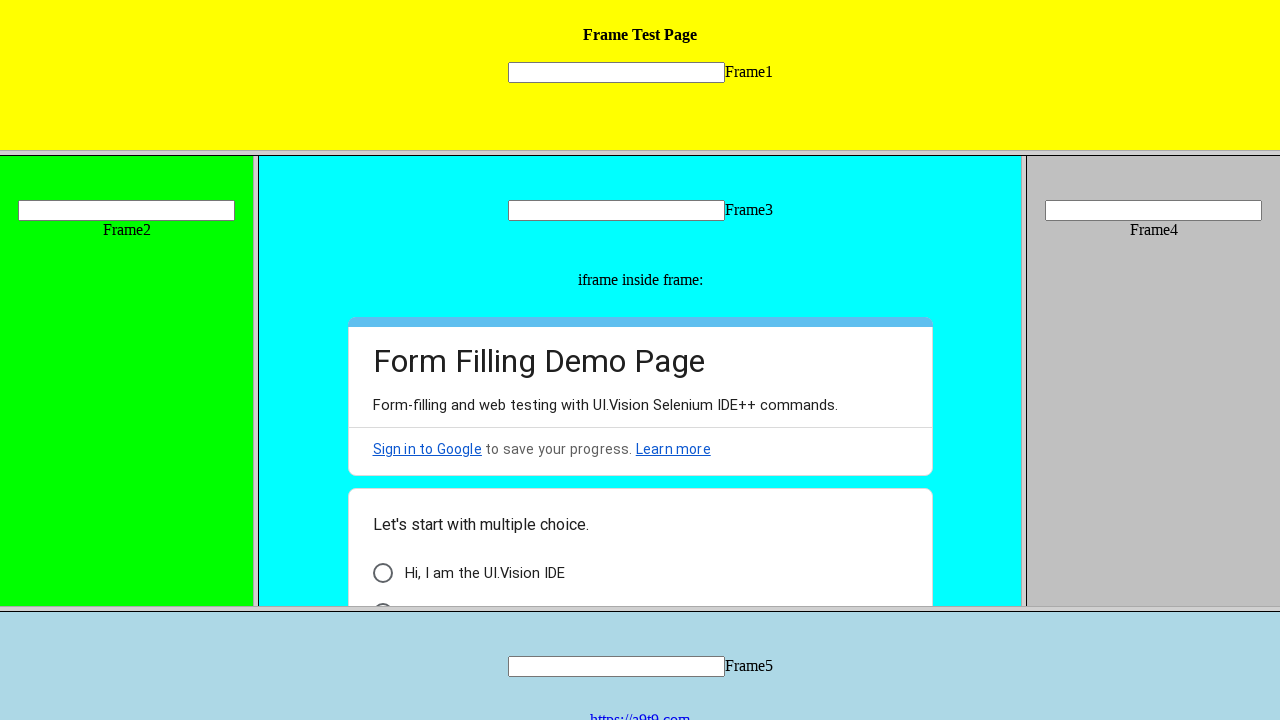

Located frame 1 with src='frame_1.html'
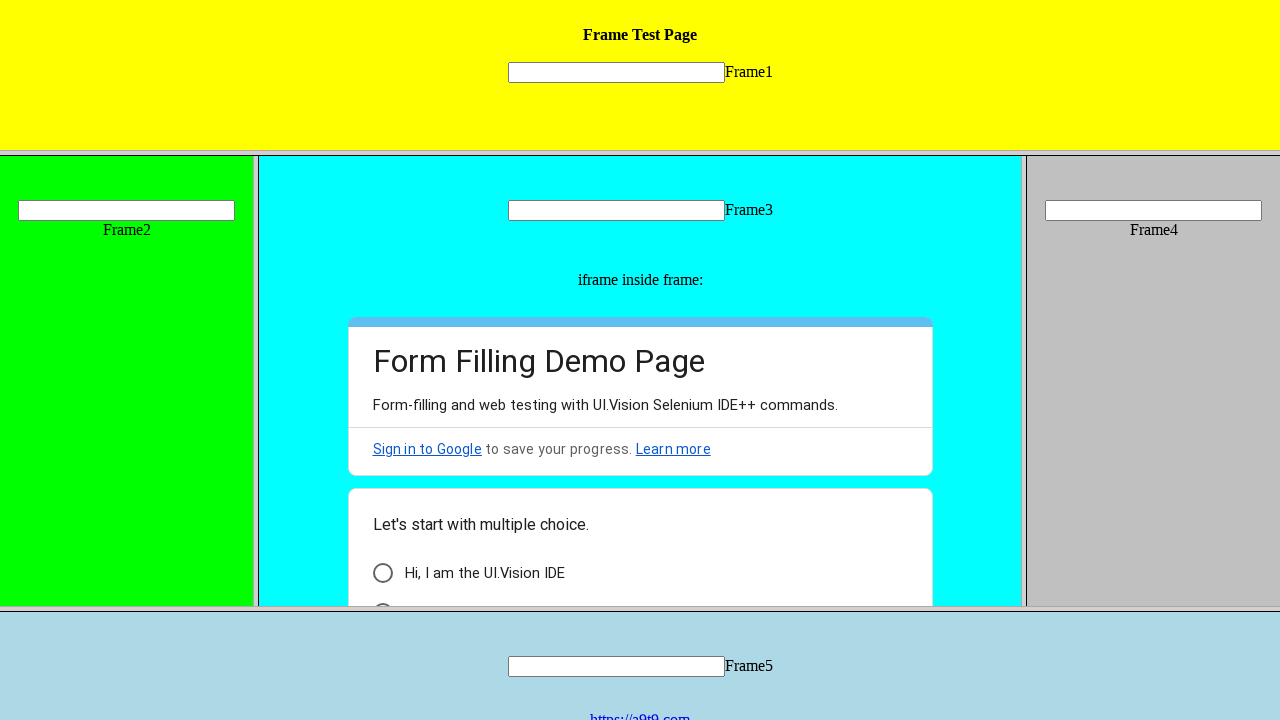

Filled text field in frame 1 with 'santhosh' on frame[src='frame_1.html'] >> internal:control=enter-frame >> input[name='mytext1
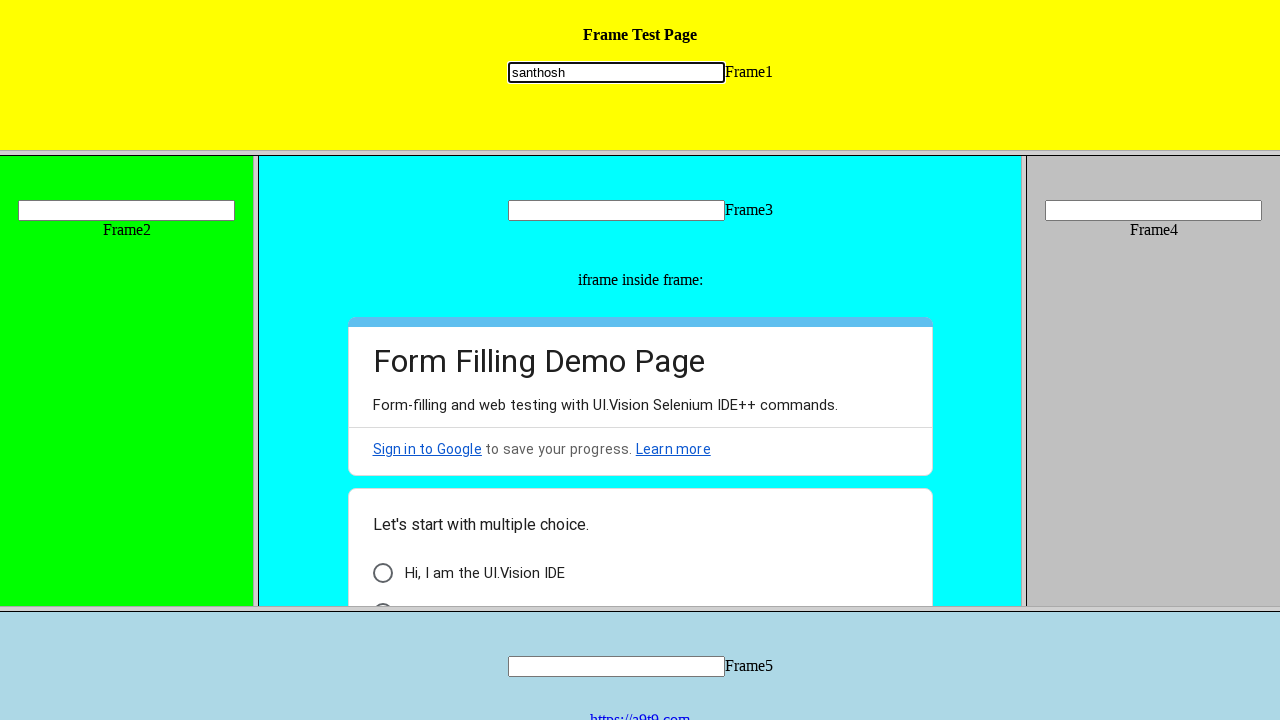

Located frame 2 with src='frame_2.html'
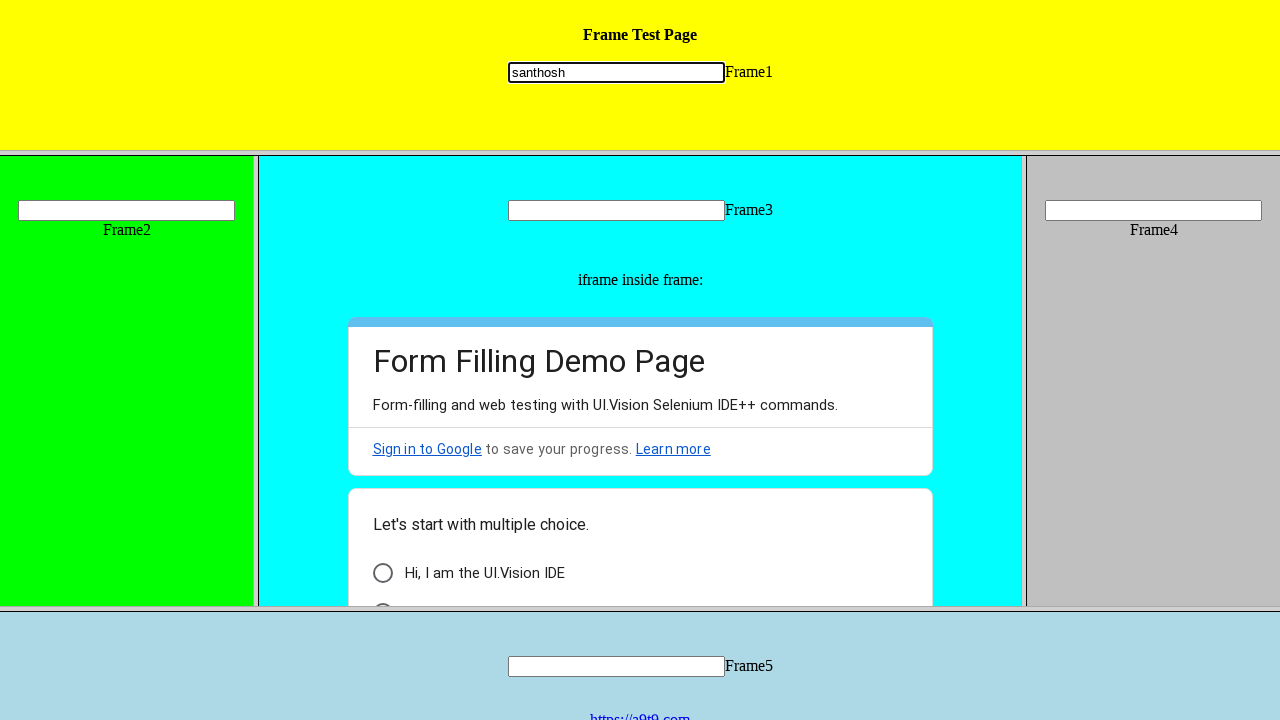

Filled text field in frame 2 with 'john' on frame[src='frame_2.html'] >> internal:control=enter-frame >> input[name='mytext2
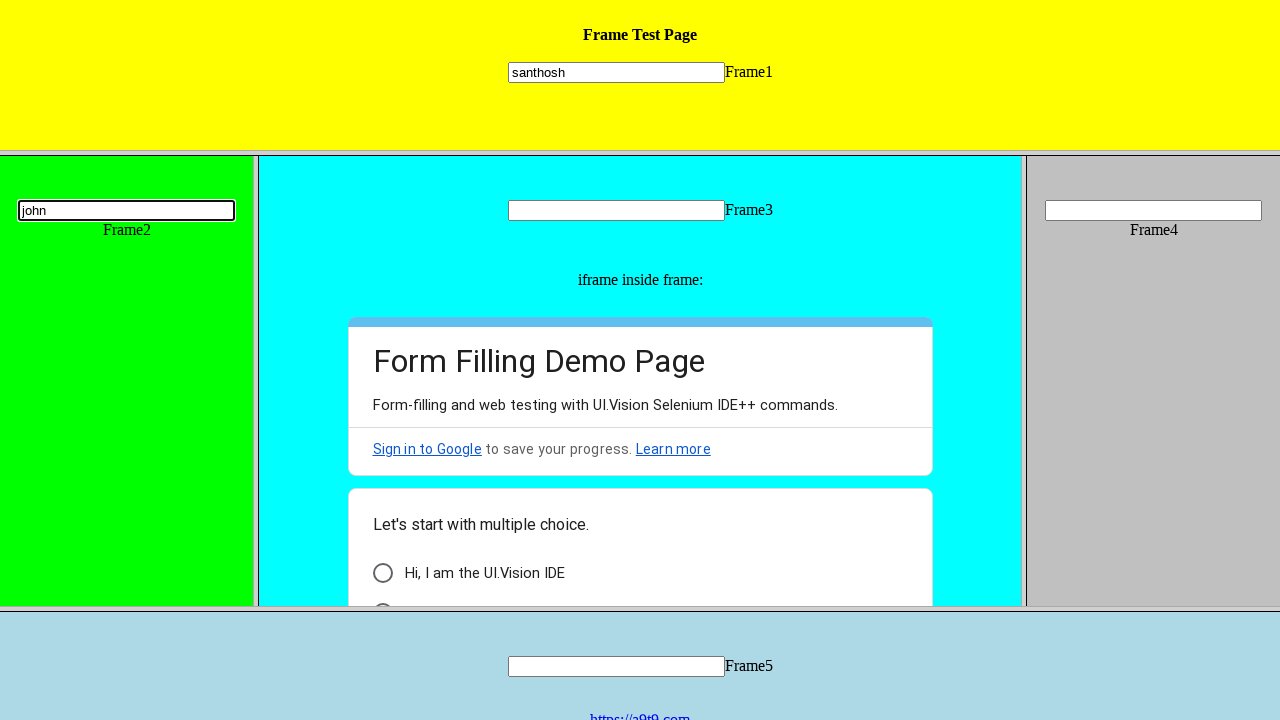

Located frame 3 with src='frame_3.html'
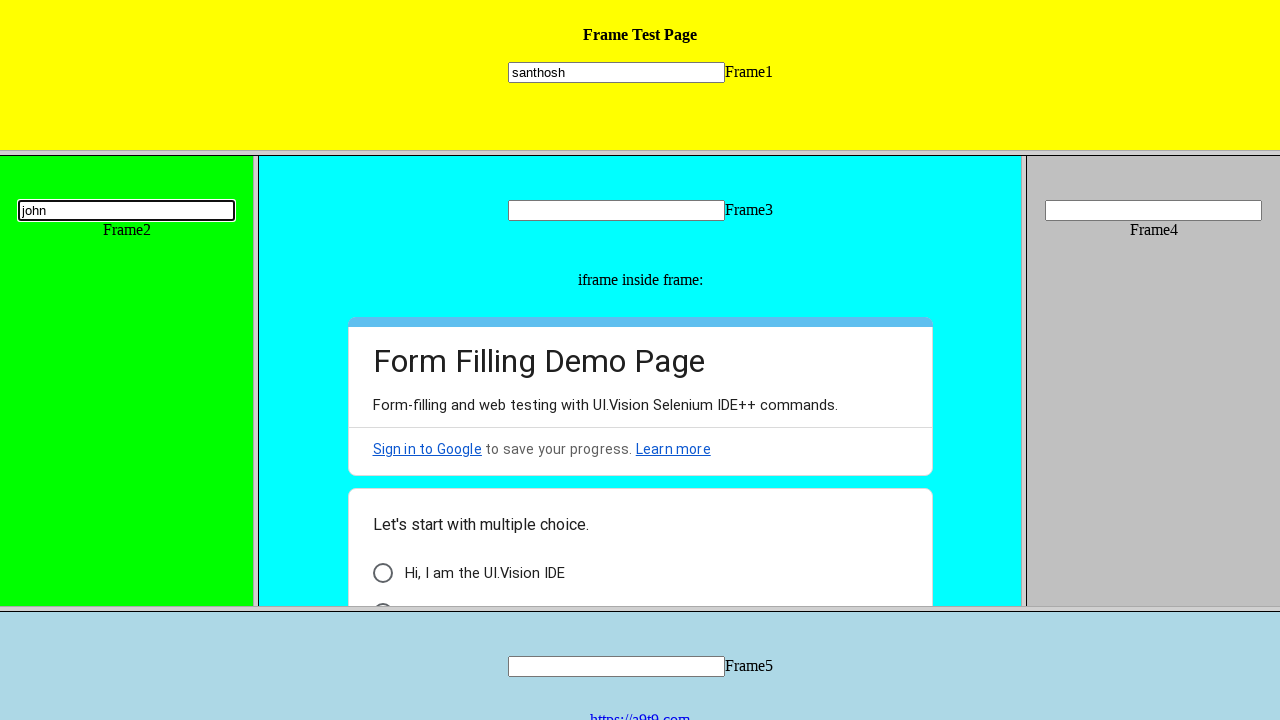

Filled text field in frame 3 with 'Iframe' on frame[src='frame_3.html'] >> internal:control=enter-frame >> input[name='mytext3
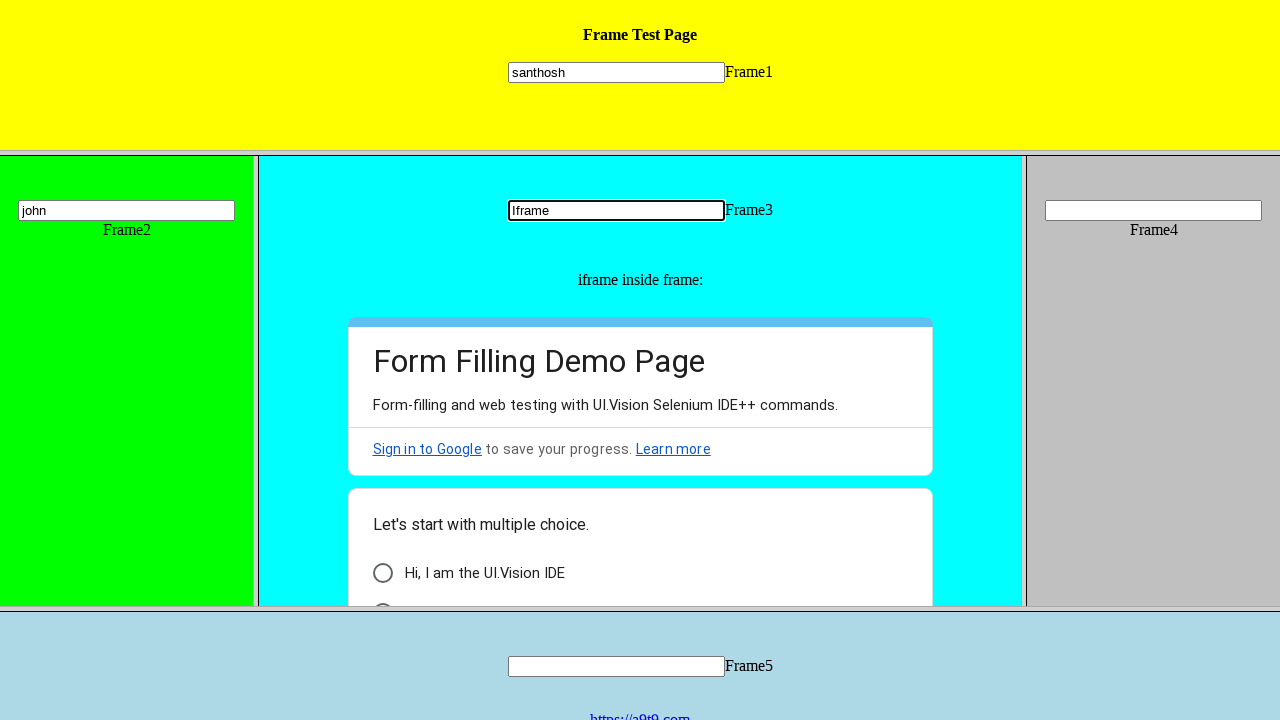

Located nested iframe within frame 3
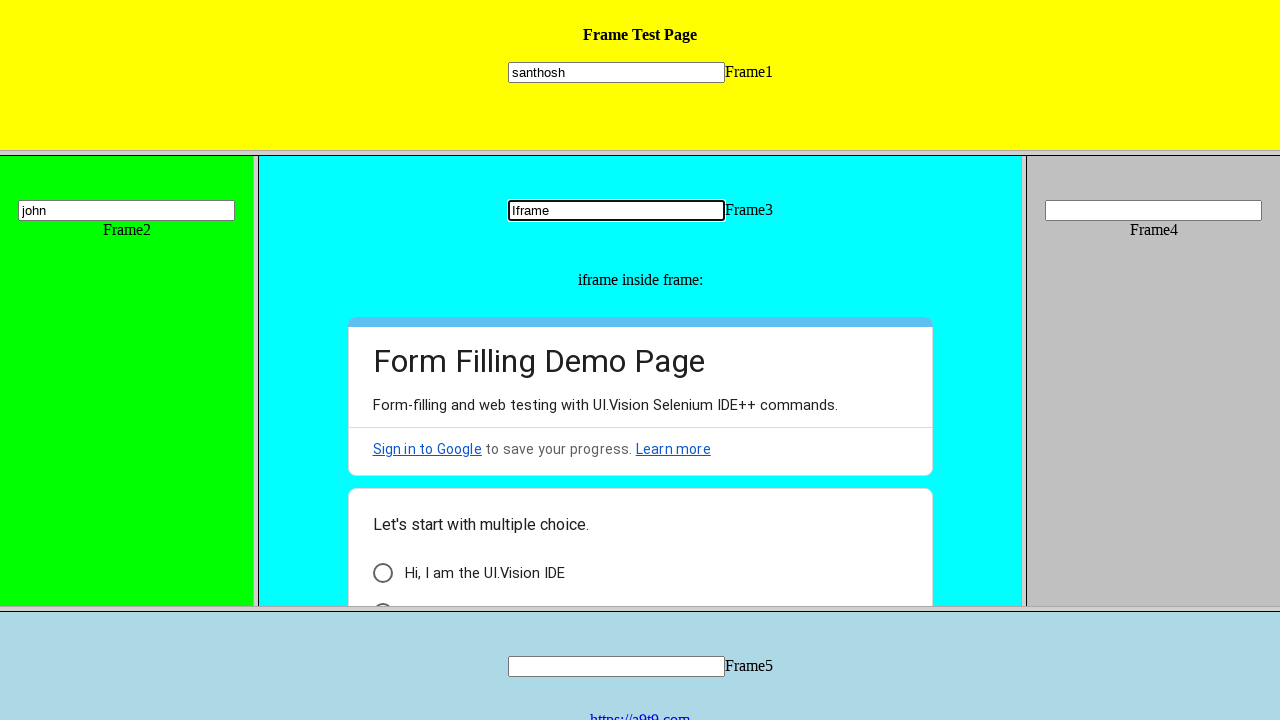

Filled text field in nested iframe with 'I am in iframe' on frame[src='frame_3.html'] >> internal:control=enter-frame >> iframe >> internal:
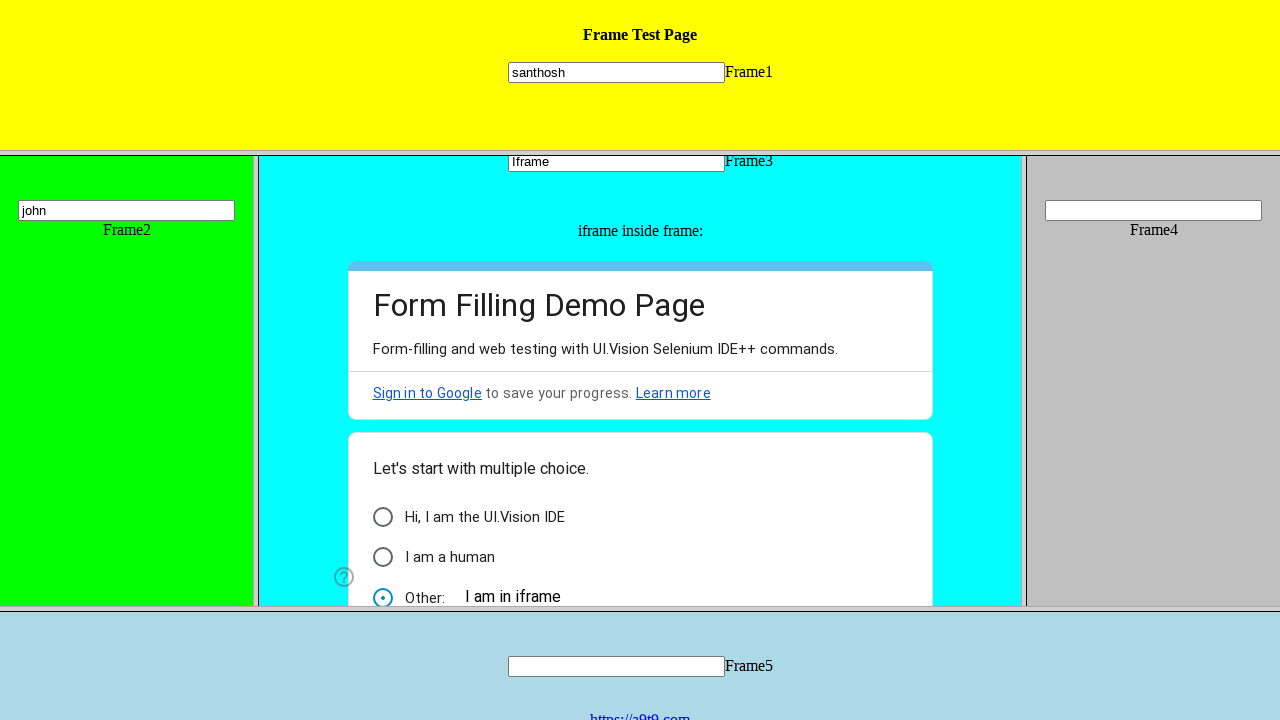

Updated text field in frame 3 with 'Iframe i am enter into the parent' on frame[src='frame_3.html'] >> internal:control=enter-frame >> input[name='mytext3
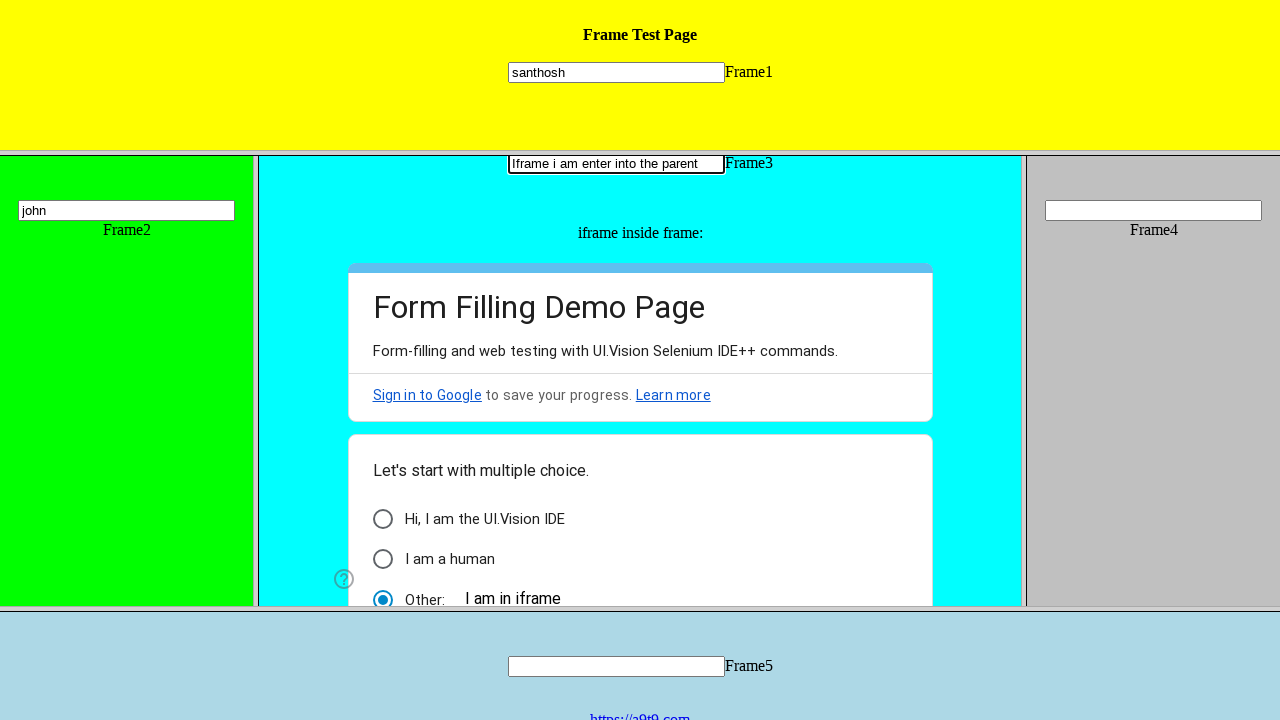

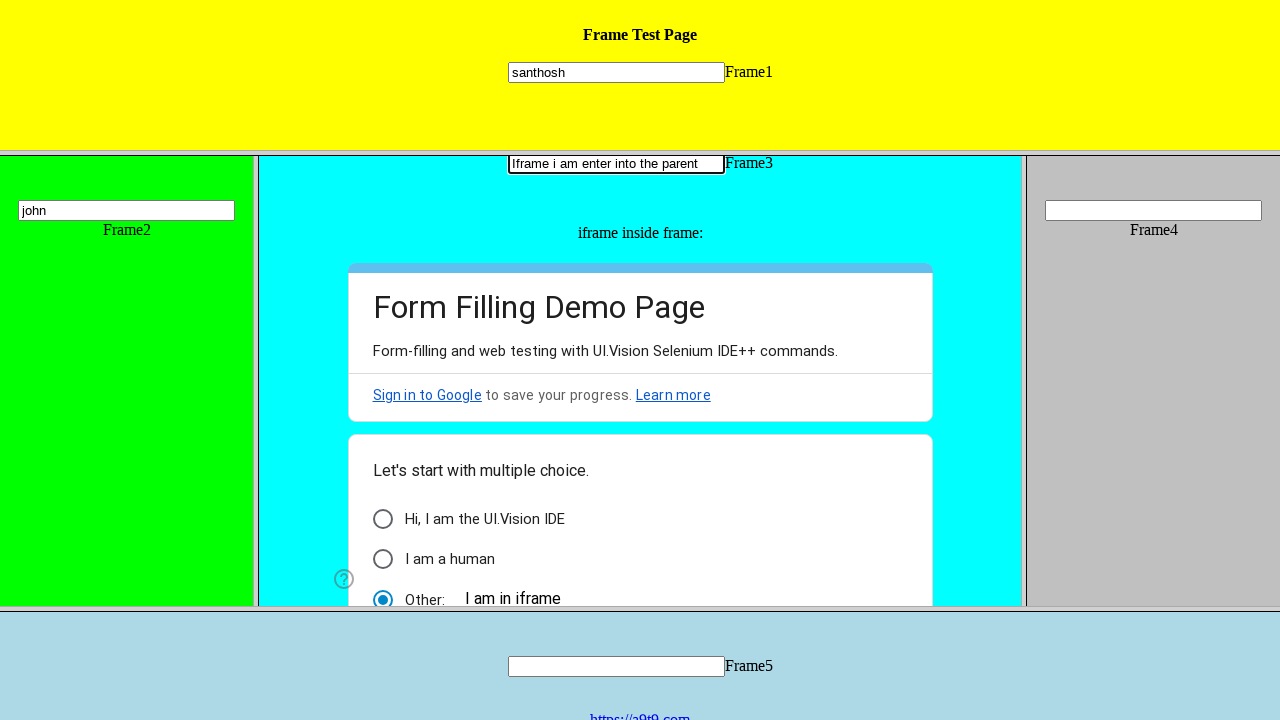